Tests radio button selection by clicking on radio buttons in a group

Starting URL: http://antoniotrindade.com.br/treinoautomacao/elementsweb.html

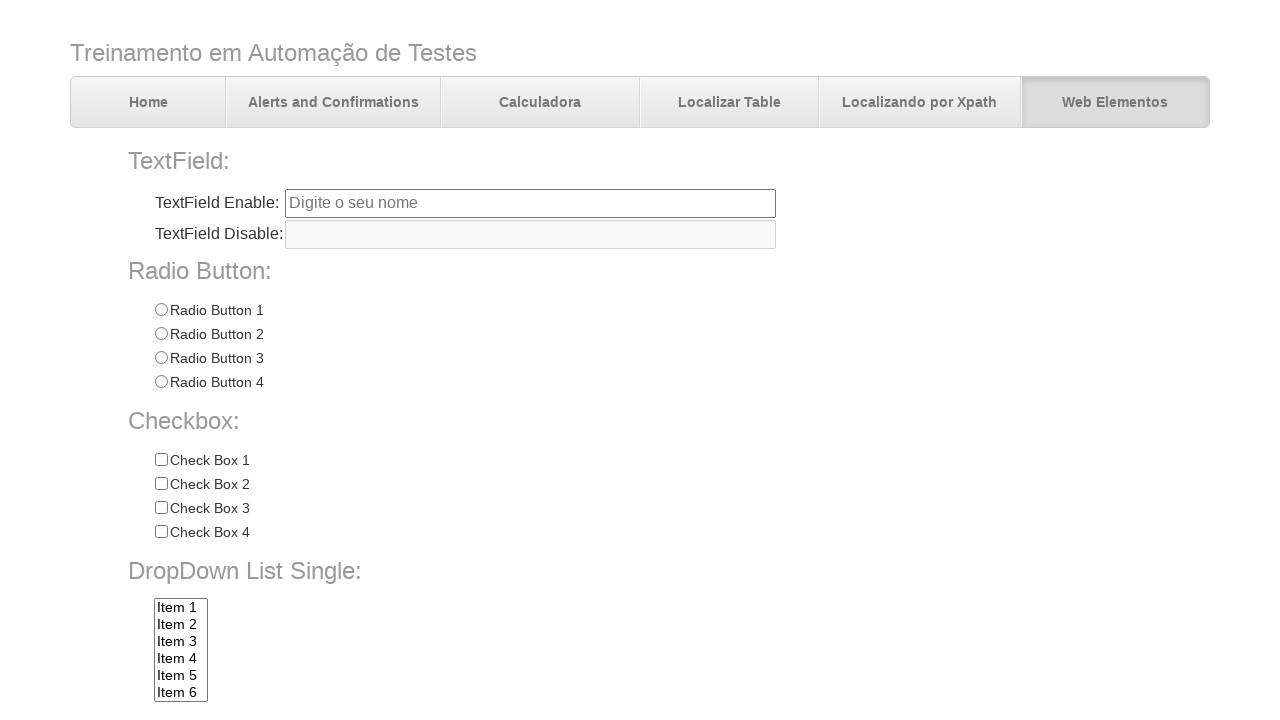

Located all radio buttons in radioGroup1
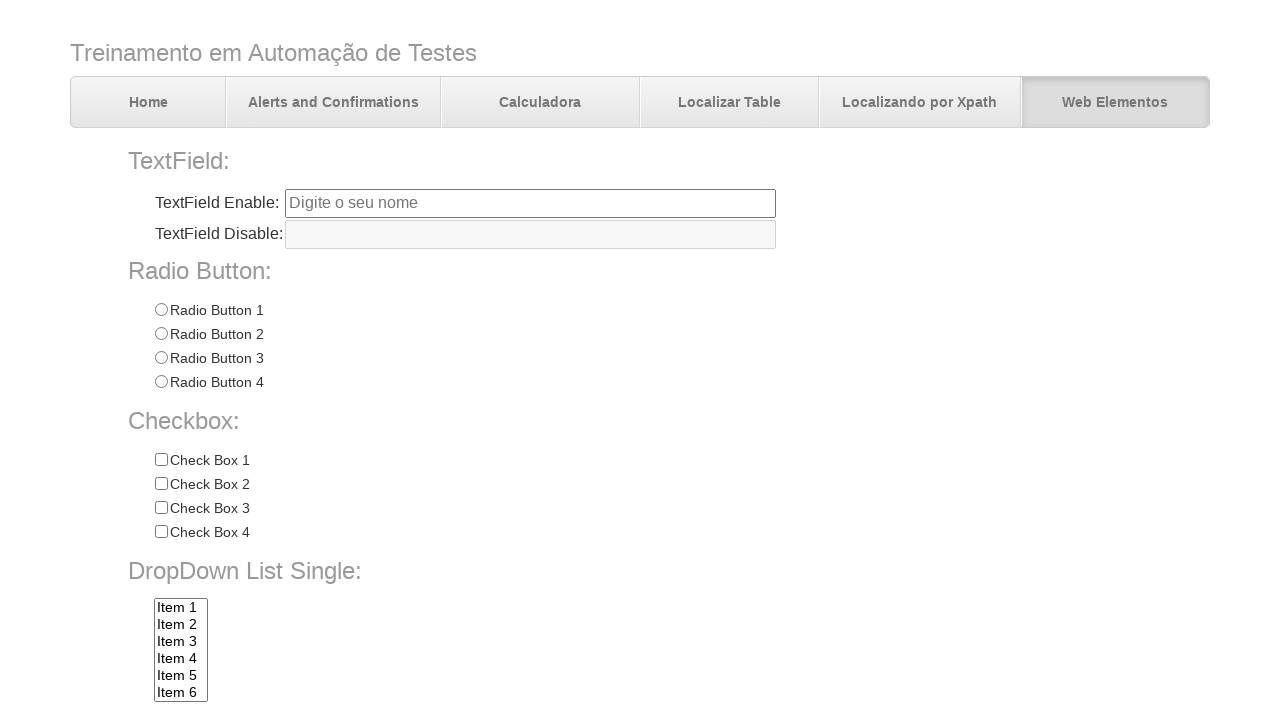

Clicked second radio button in the group at (161, 334) on input[name='radioGroup1'] >> nth=1
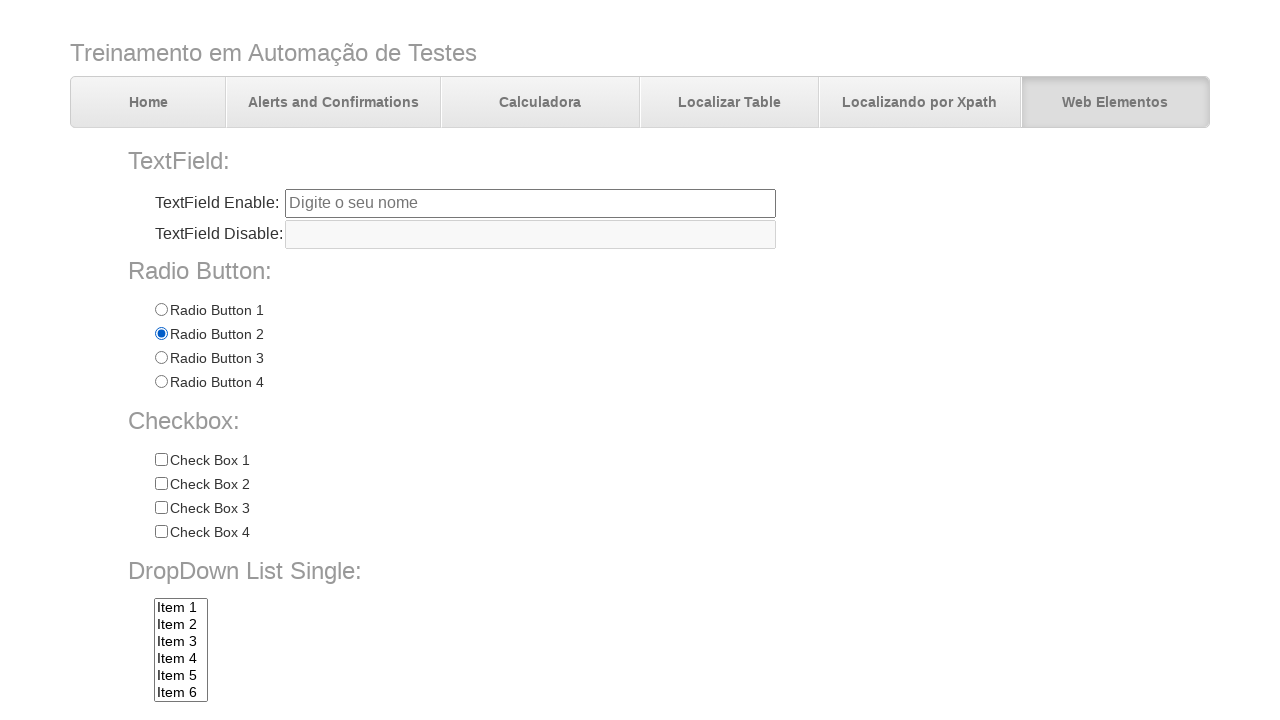

Clicked third radio button in the group at (161, 358) on input[name='radioGroup1'] >> nth=2
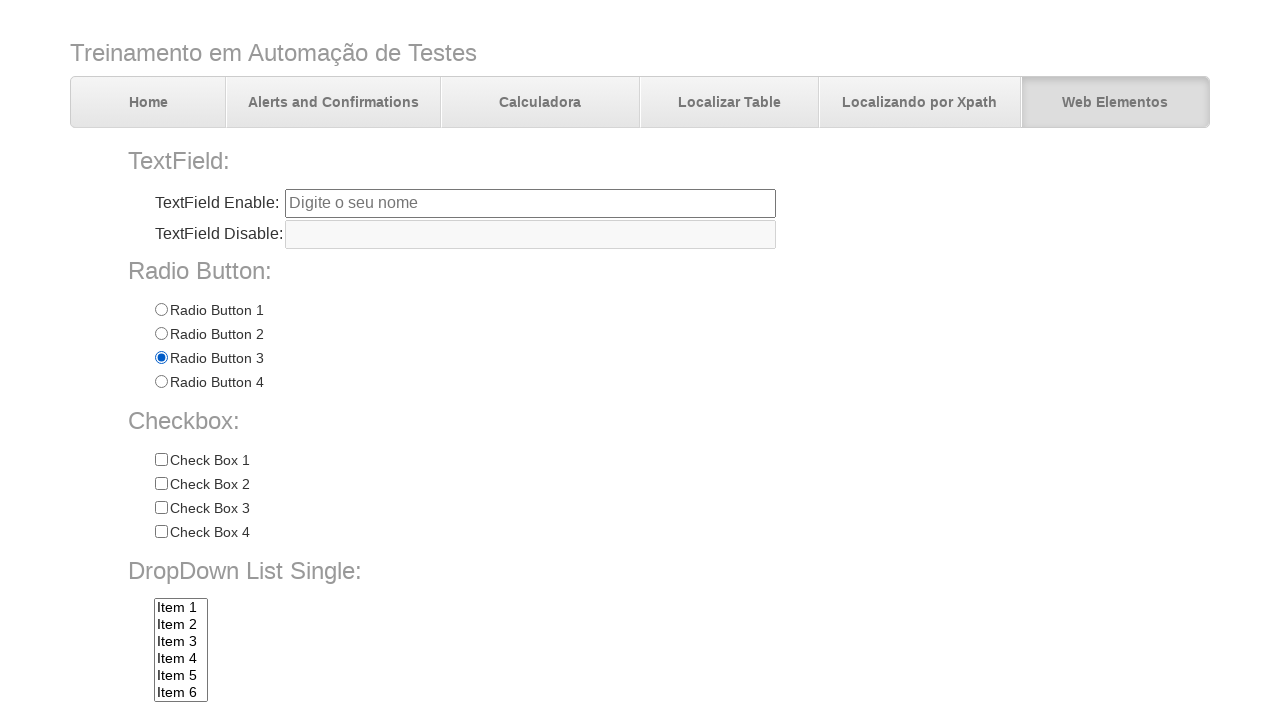

Verified that third radio button is selected
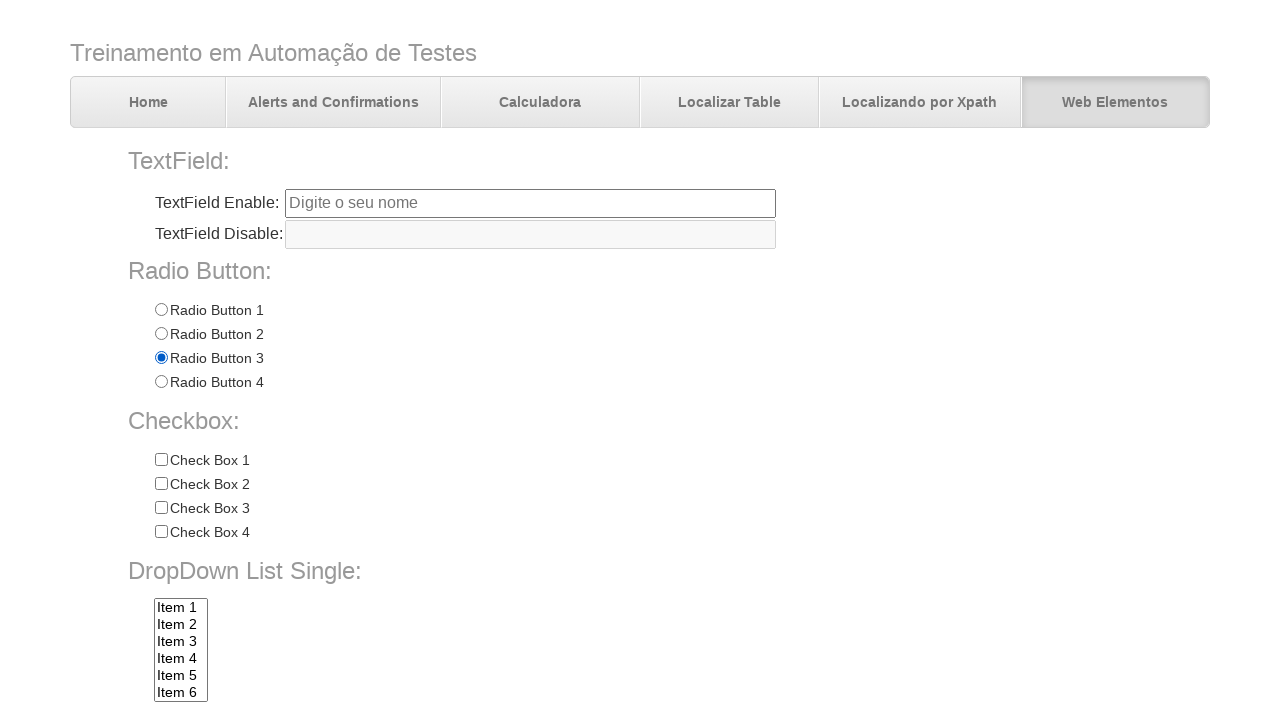

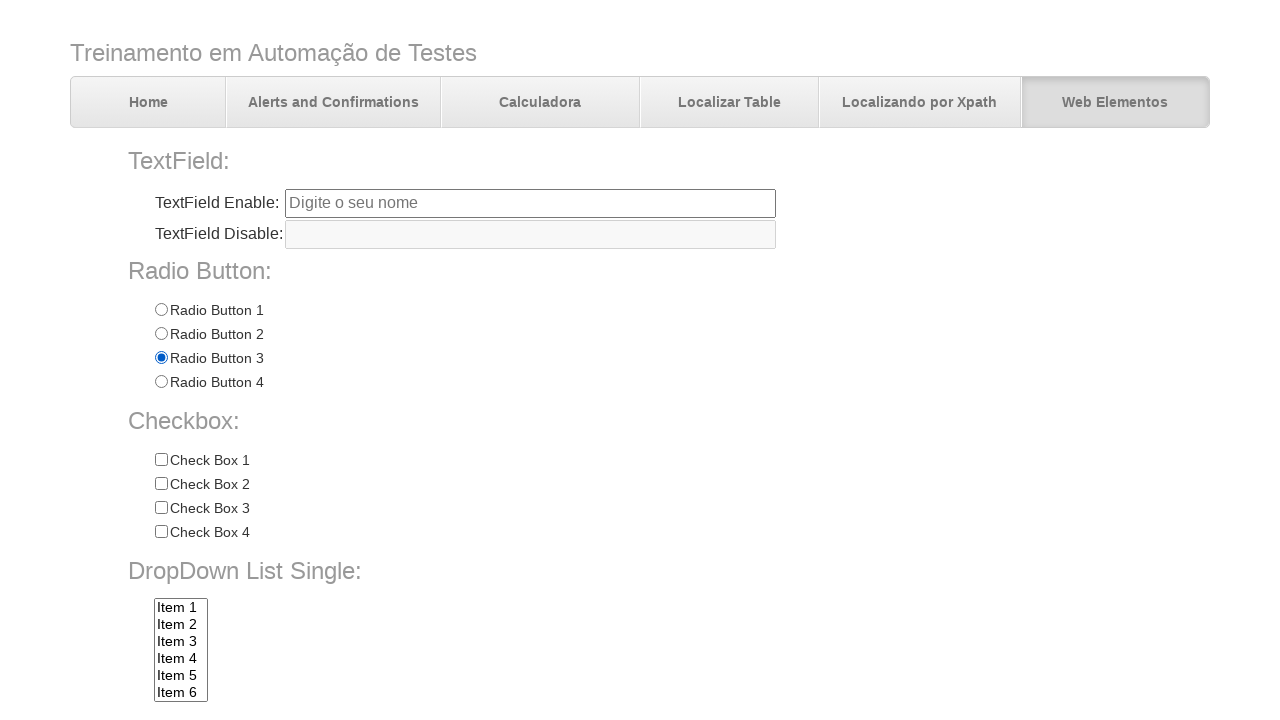